Tests login validation with incorrect username and incorrect password

Starting URL: https://www.demoblaze.com/

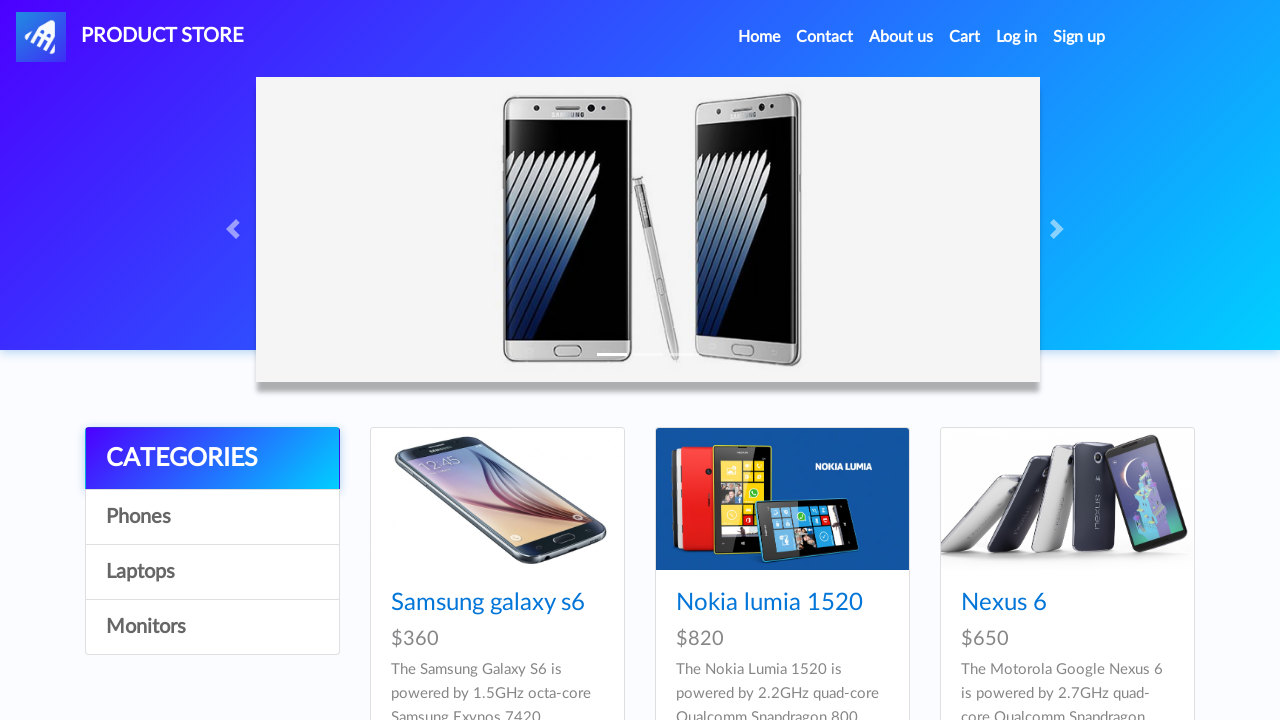

Clicked Log in button to open login modal at (1017, 37) on #login2
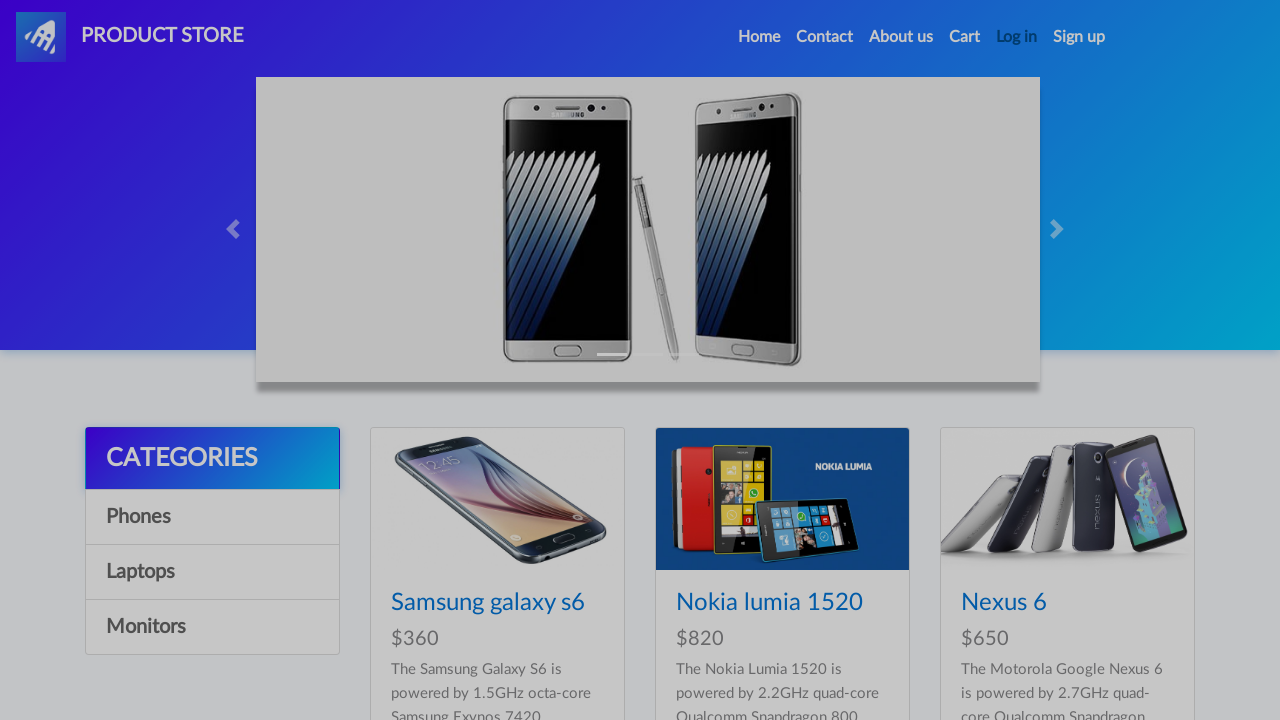

Login username field is visible
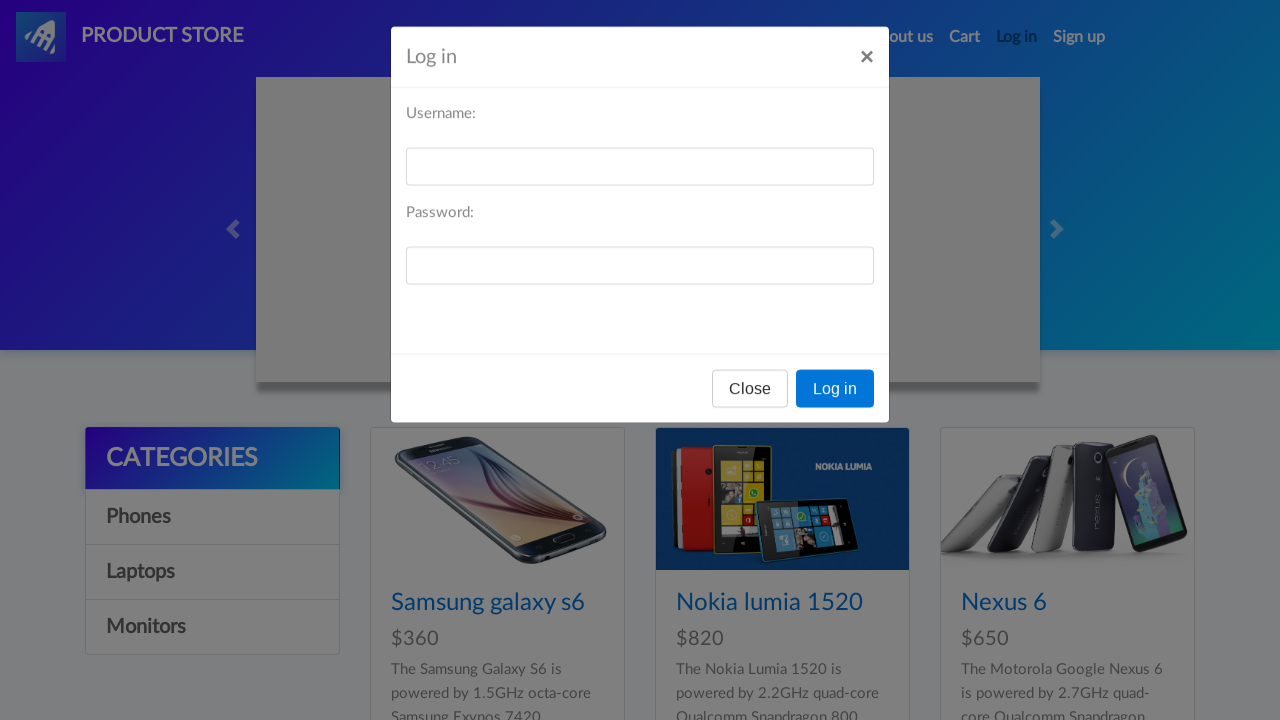

Filled username field with incorrect username '9656' on #loginusername
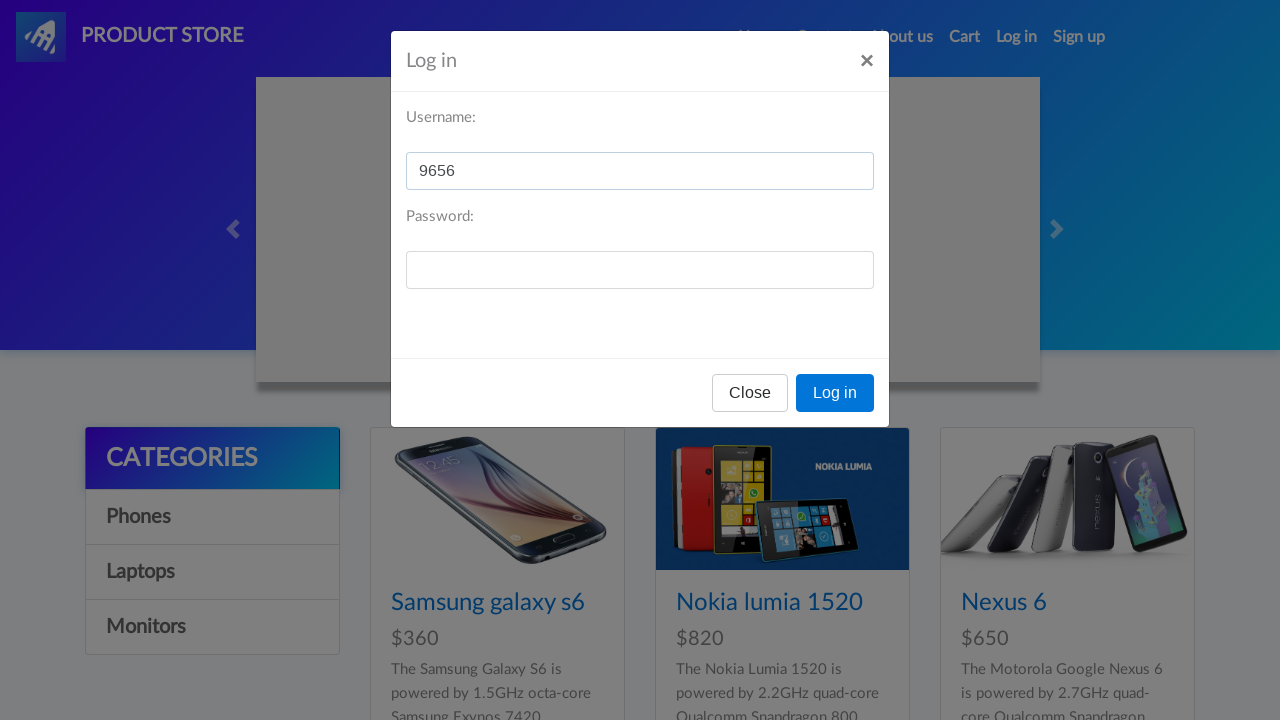

Filled password field with incorrect password '9699' on #loginpassword
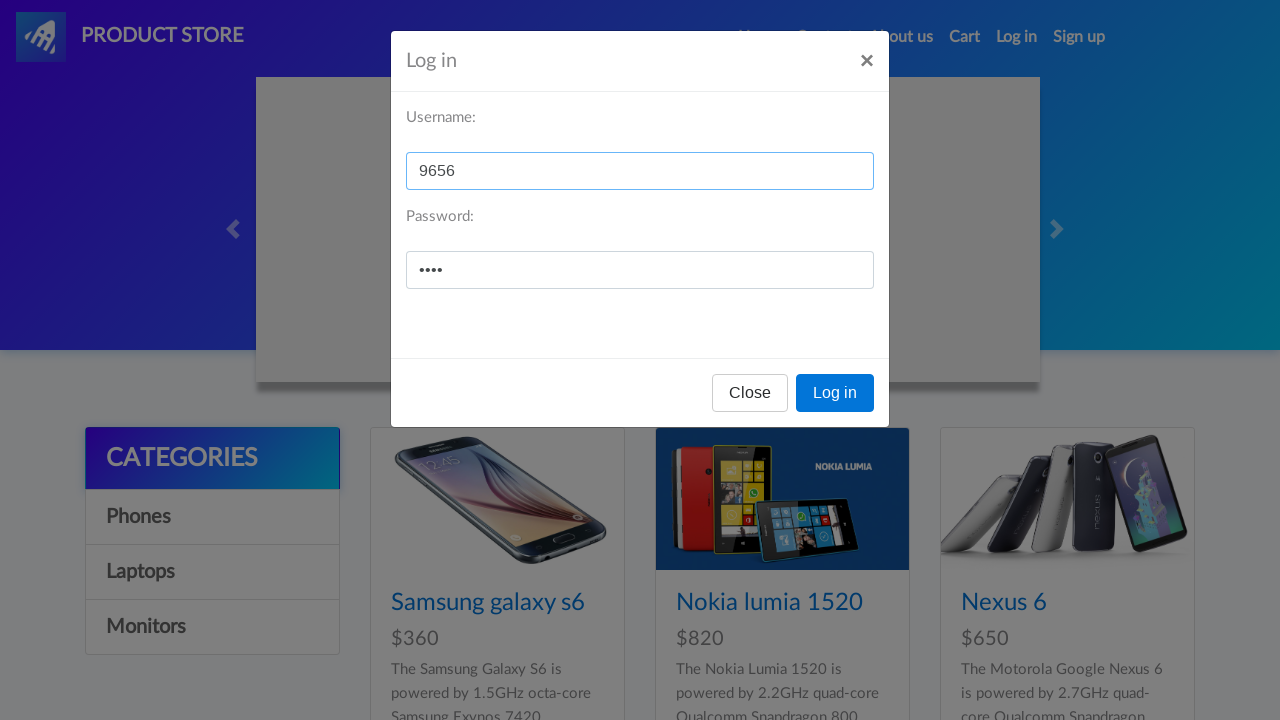

Clicked Log in button to submit login form at (835, 393) on xpath=//button[contains(text(),'Log in')]
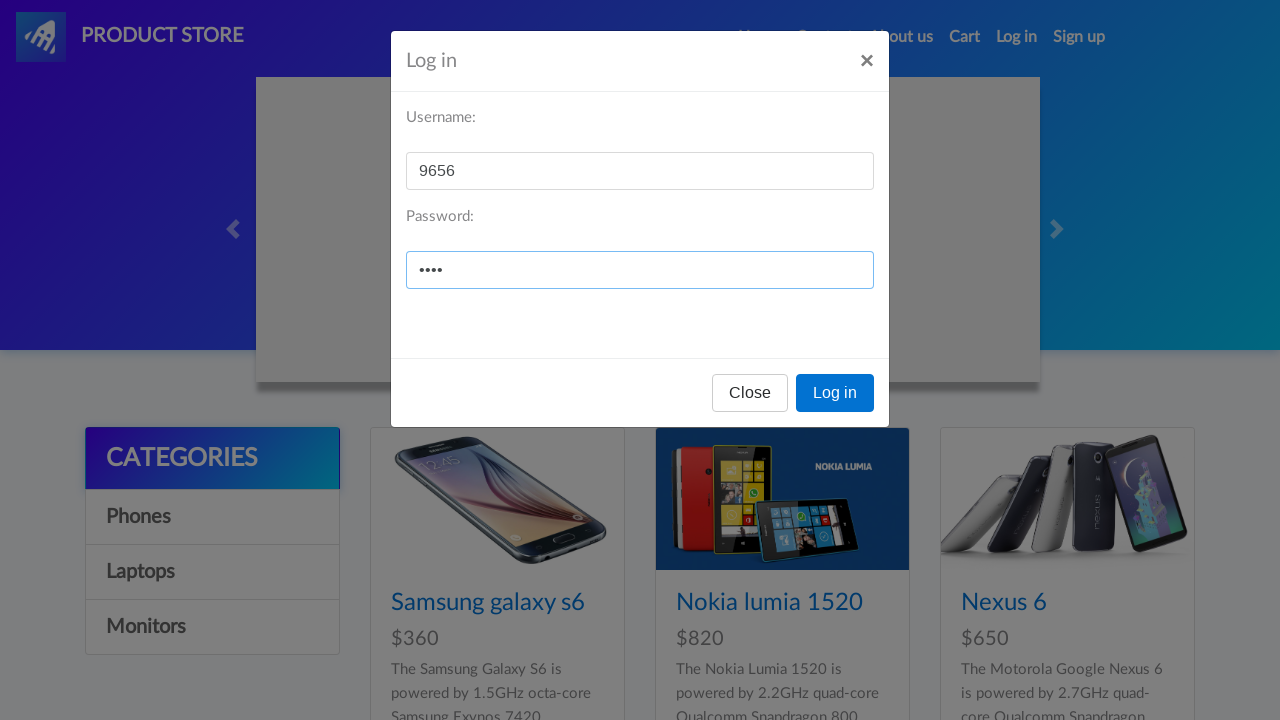

Accepted error alert dialog for incorrect credentials
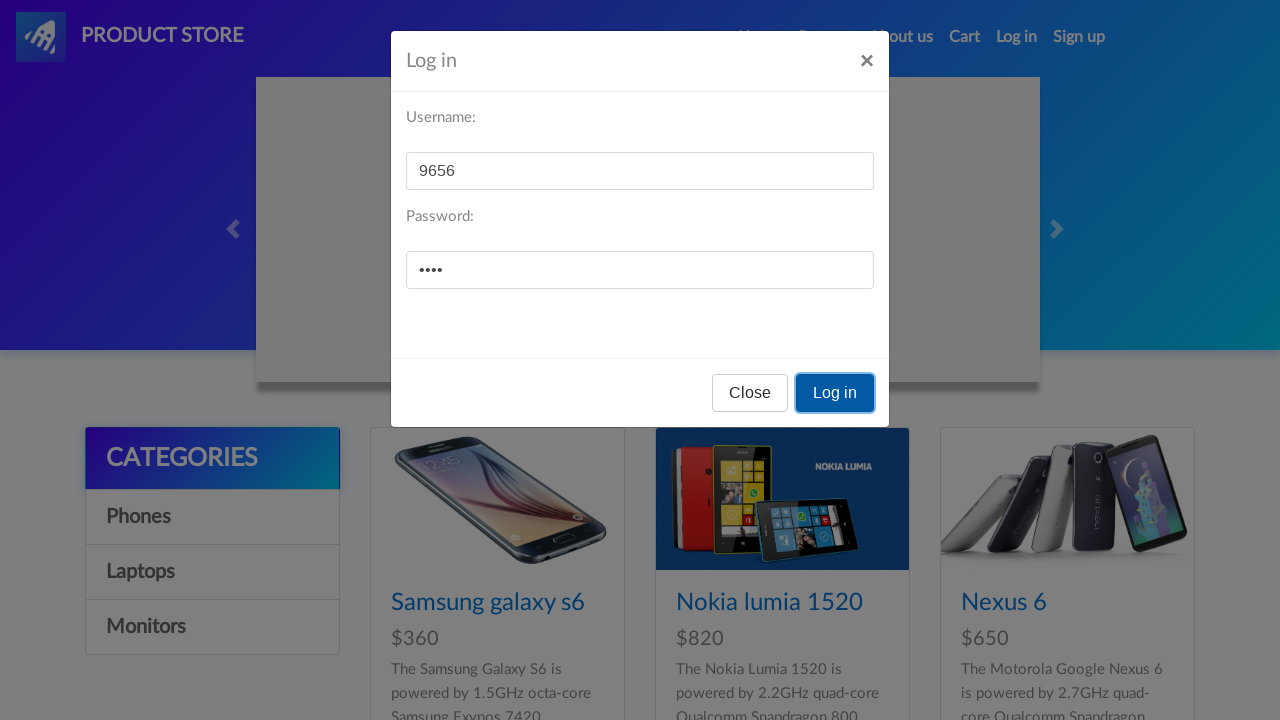

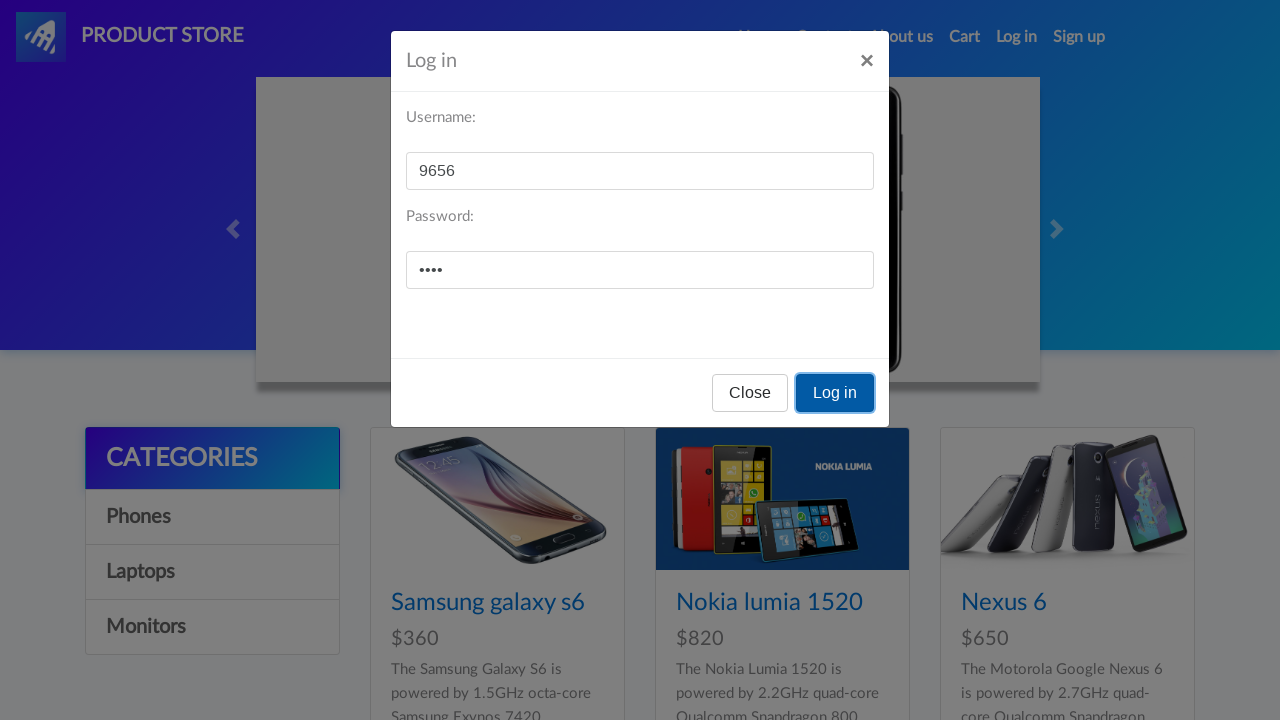